Tests an e-commerce cart workflow by searching for a product, adding it to cart with increased quantity, and proceeding to checkout

Starting URL: https://rahulshettyacademy.com/seleniumPractise/#/

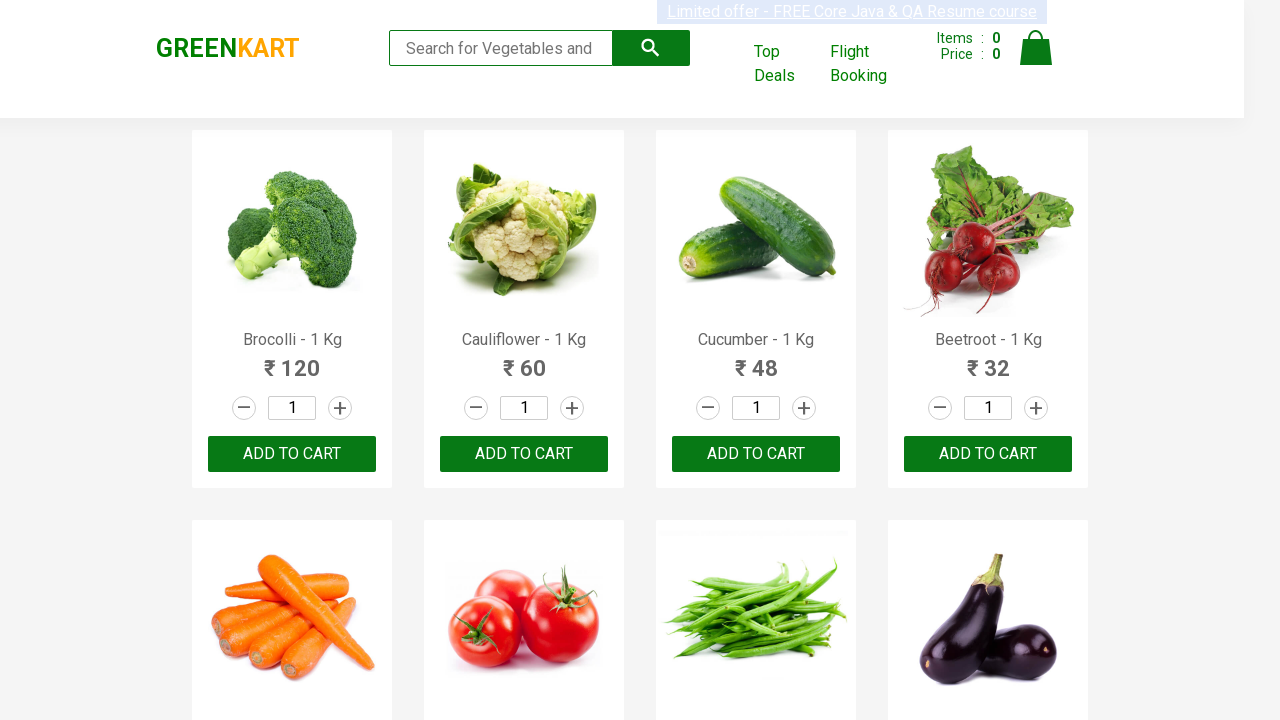

Filled search field with 'potato' on .search-keyword
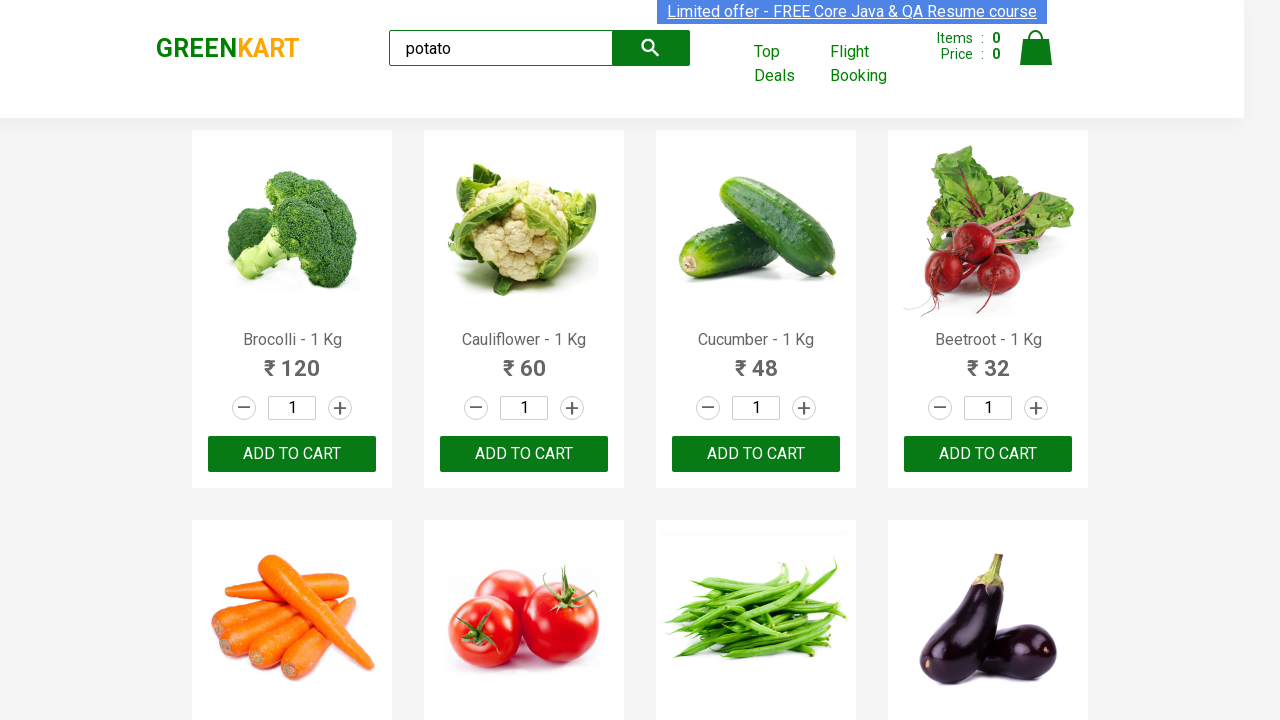

Waited 2 seconds for search results to load
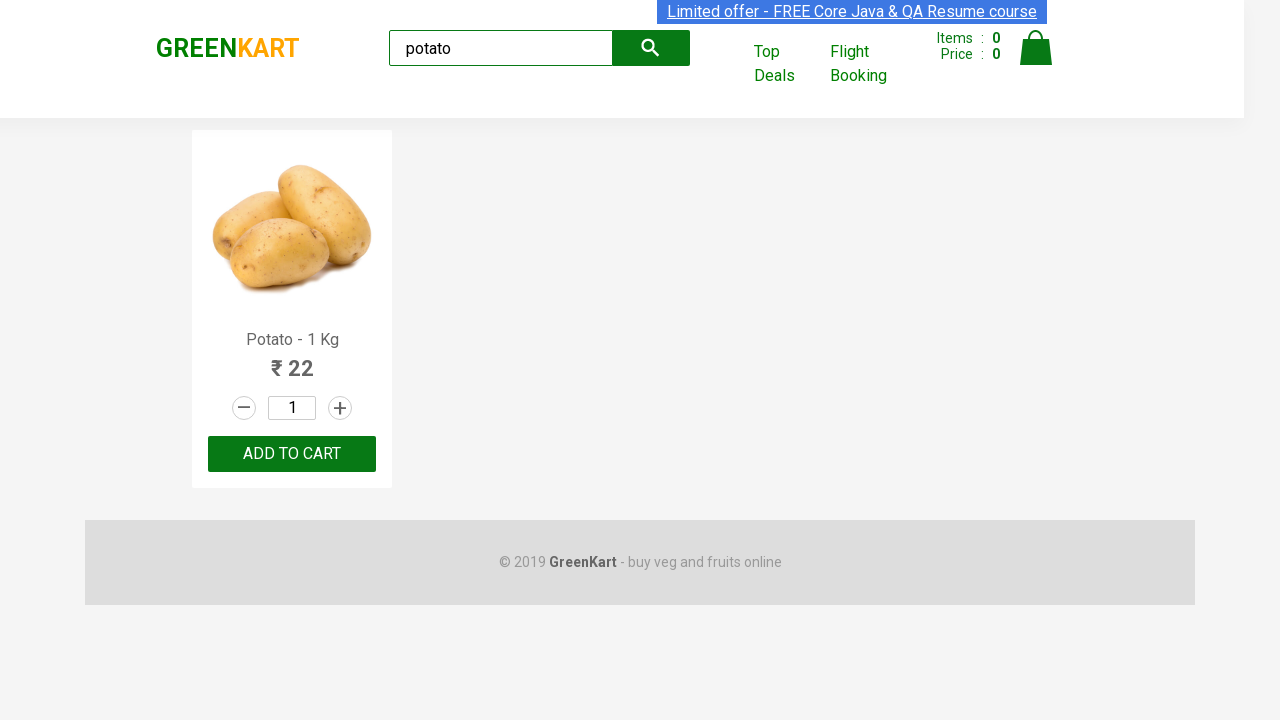

Located all products on the page
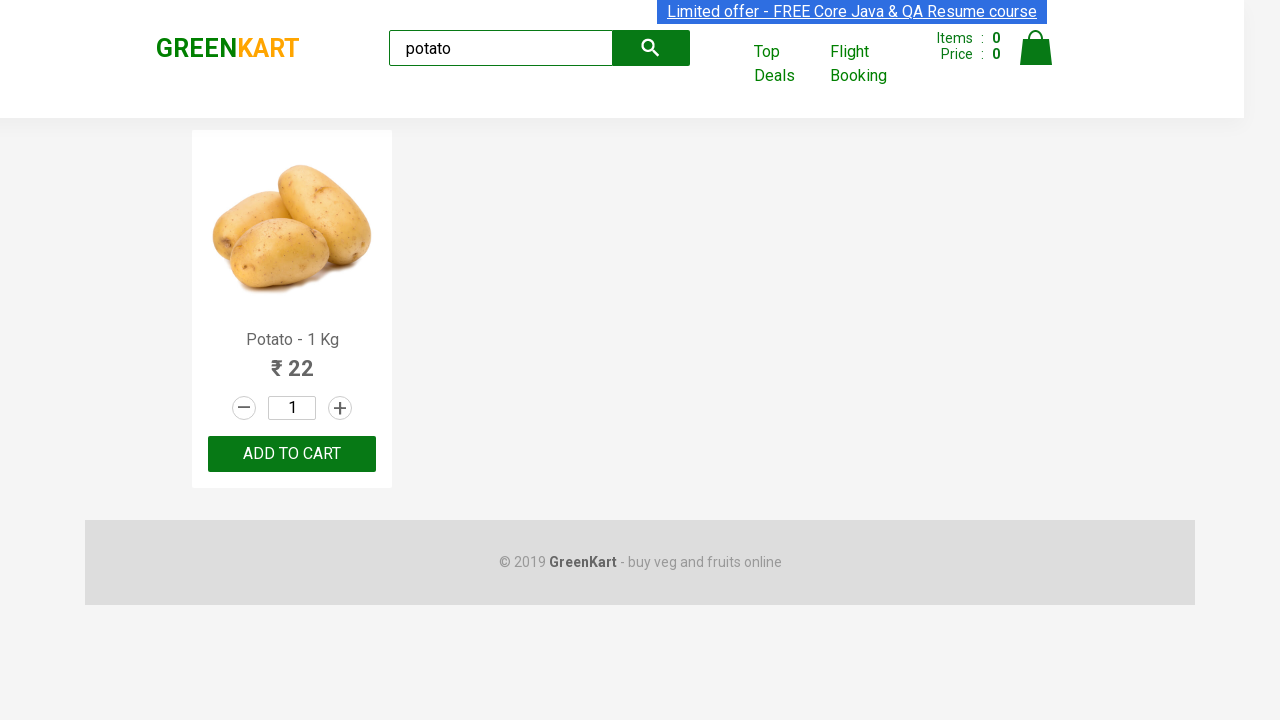

Found potato product and waited for UI to be ready
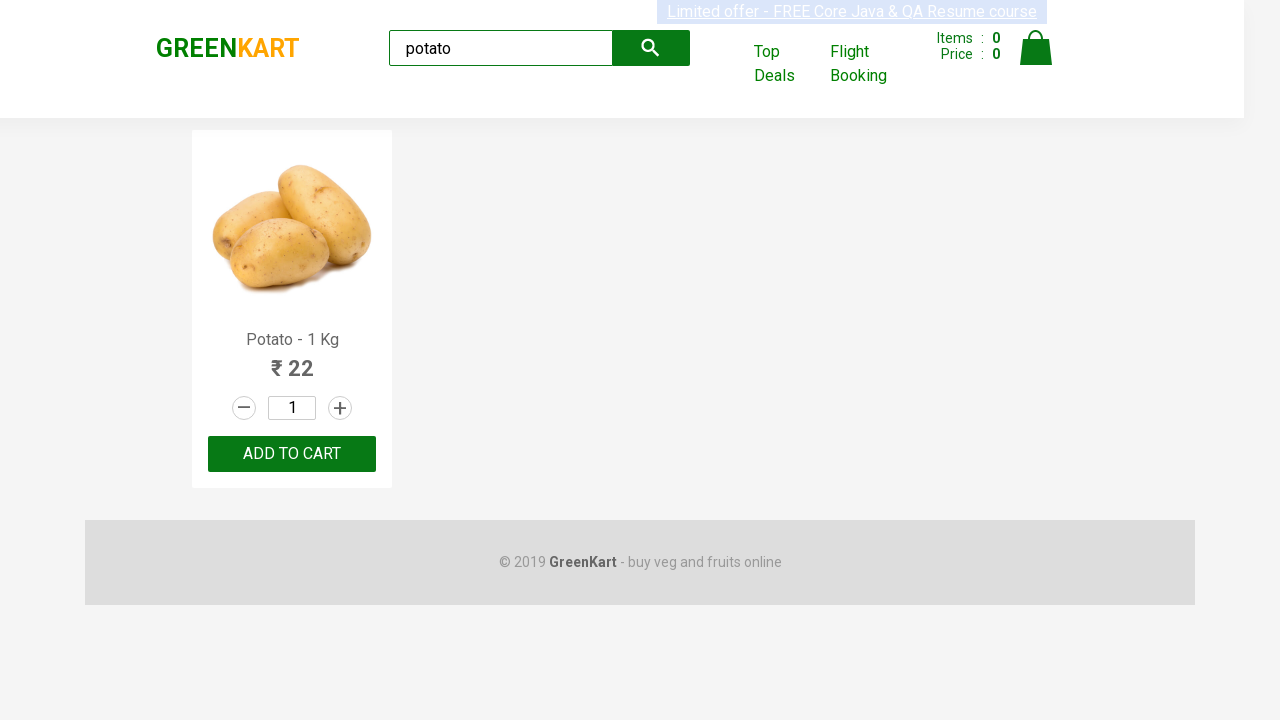

Clicked 'Add to Cart' button for potato product at (292, 454) on .products .product >> nth=0 >> .product-action button[type='button']
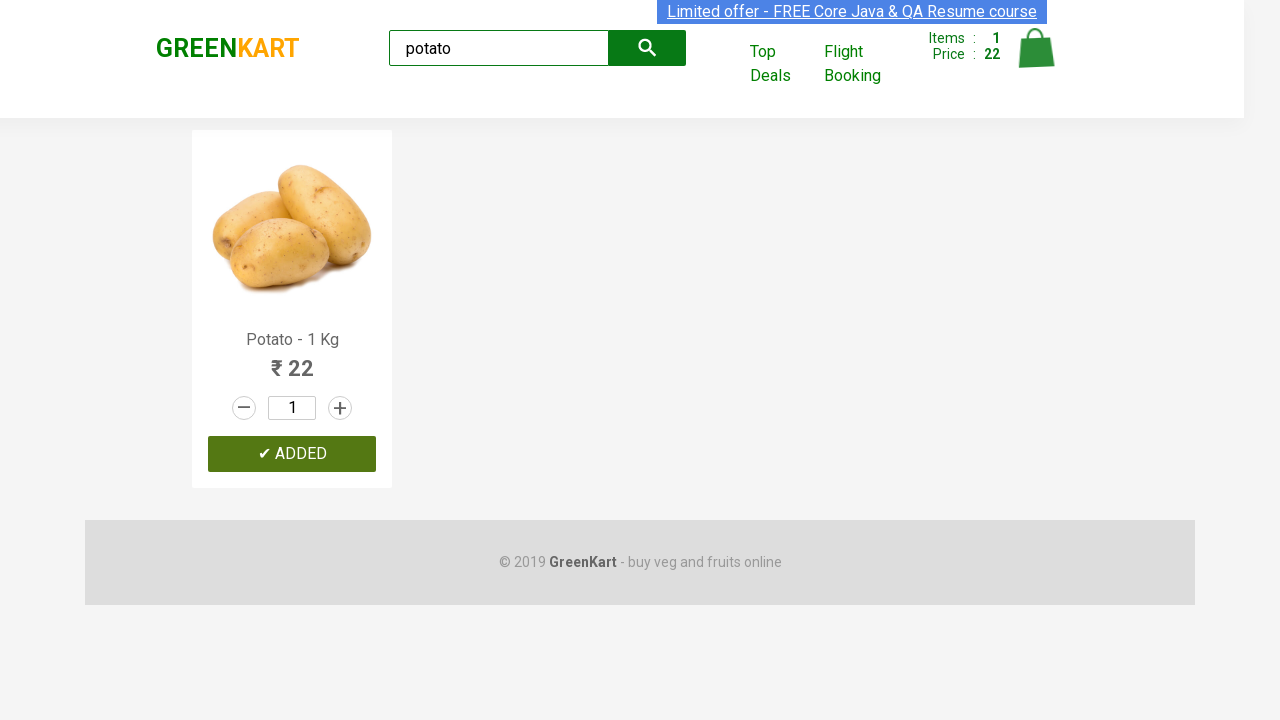

Incremented quantity (iteration 1 of 4) at (340, 408) on .increment
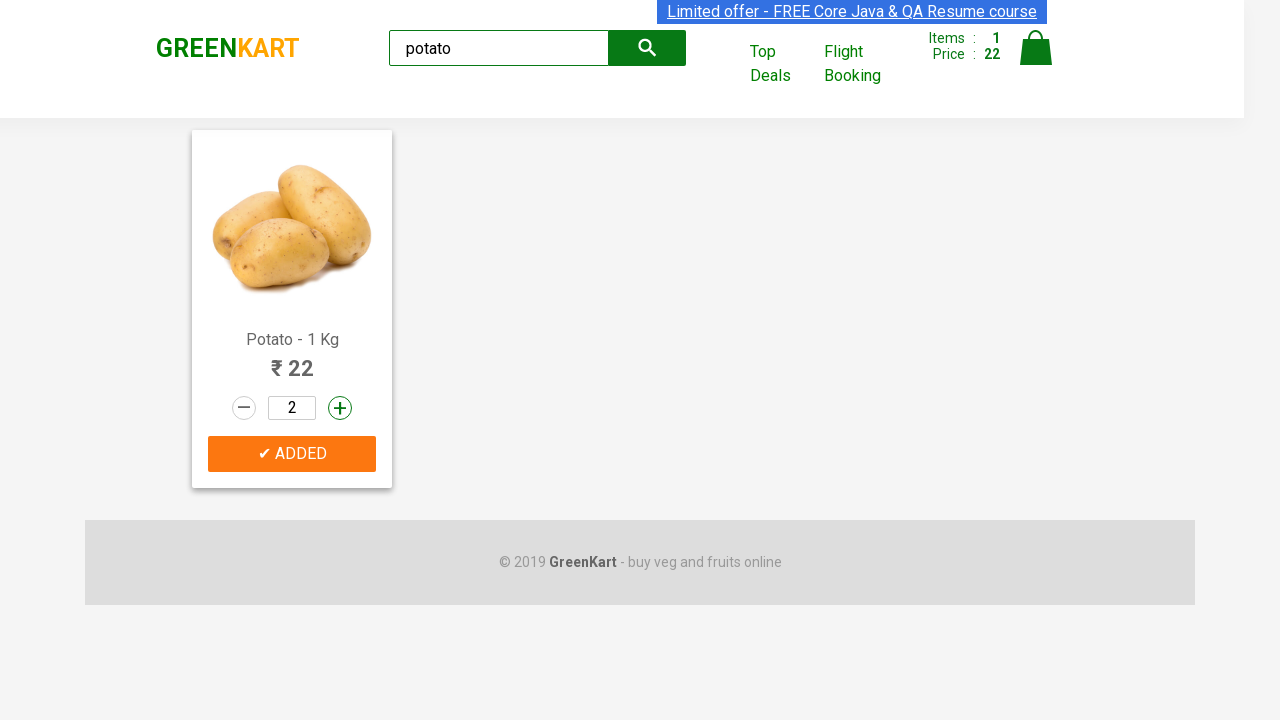

Incremented quantity (iteration 2 of 4) at (340, 408) on .increment
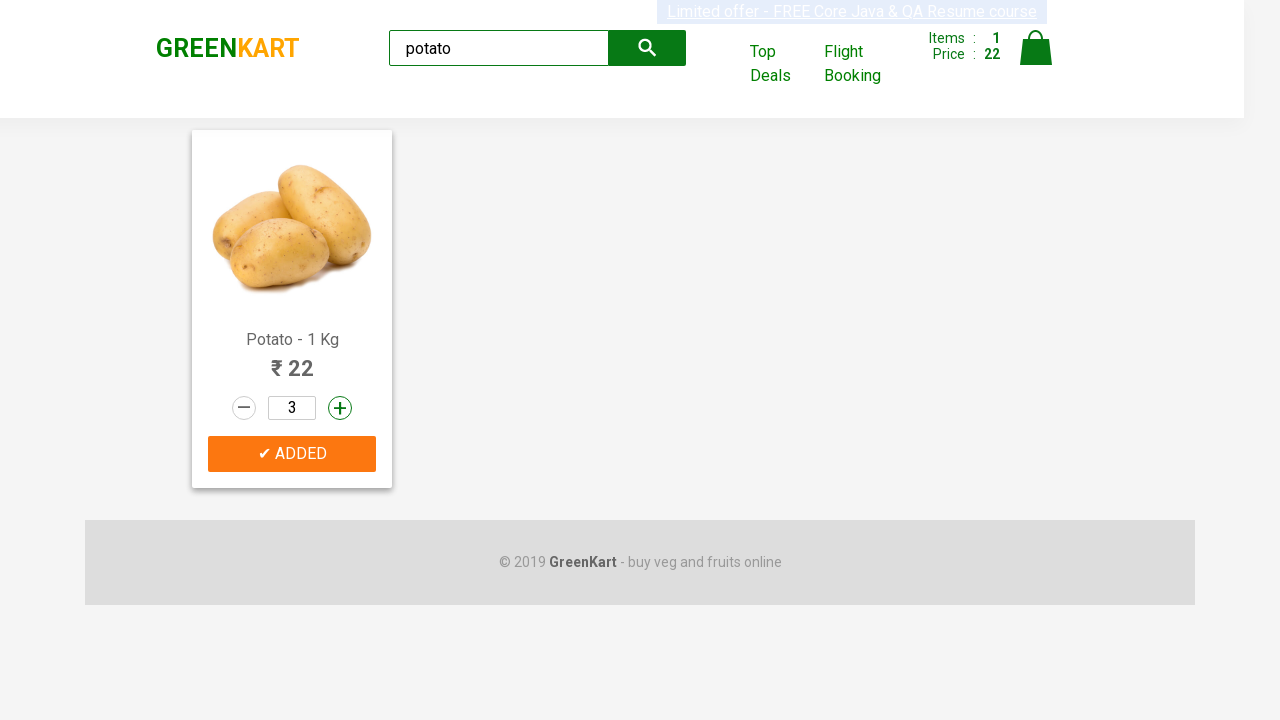

Incremented quantity (iteration 3 of 4) at (340, 408) on .increment
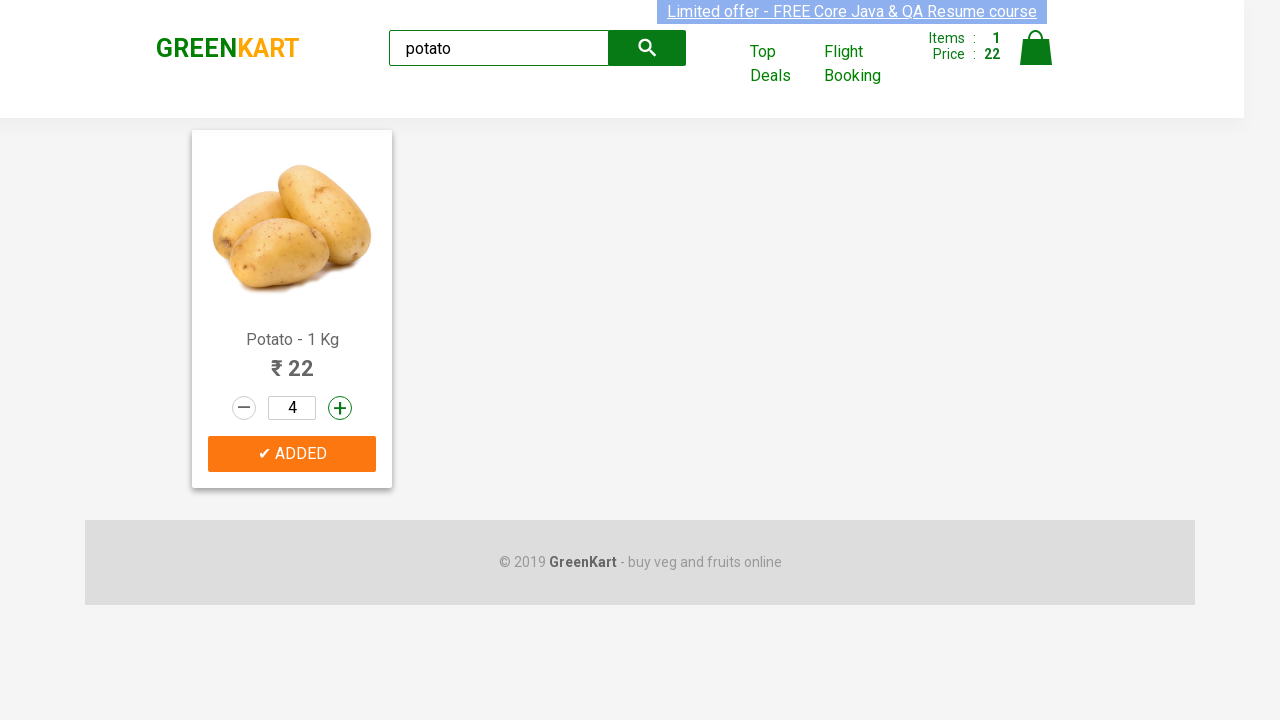

Incremented quantity (iteration 4 of 4) at (340, 408) on .increment
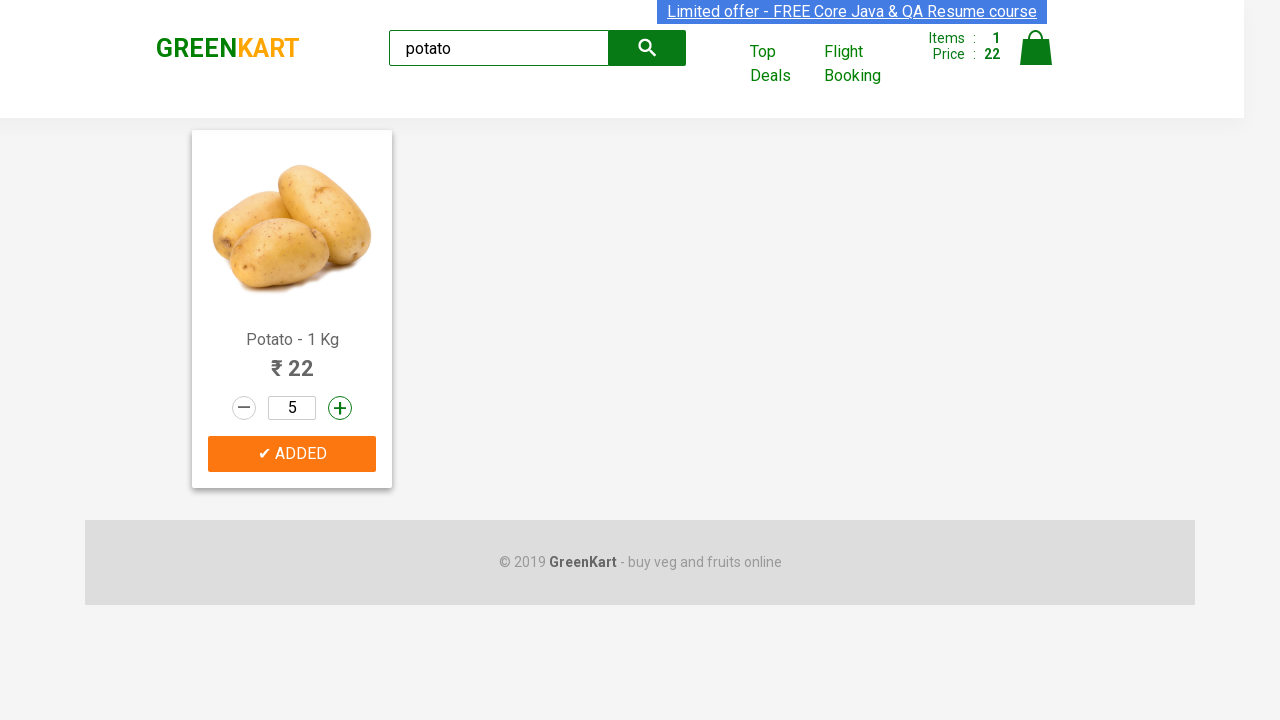

Clicked cart icon to open shopping cart at (1036, 59) on .cart-icon
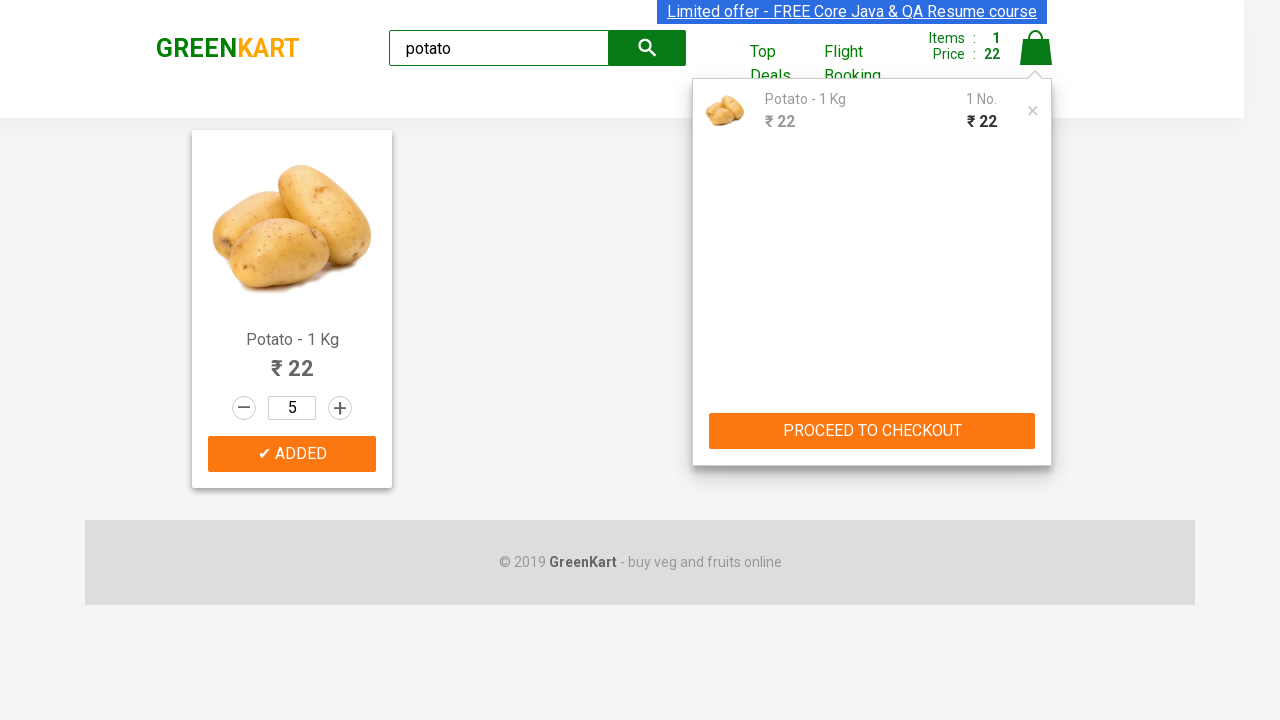

Waited 1 second for cart to fully open
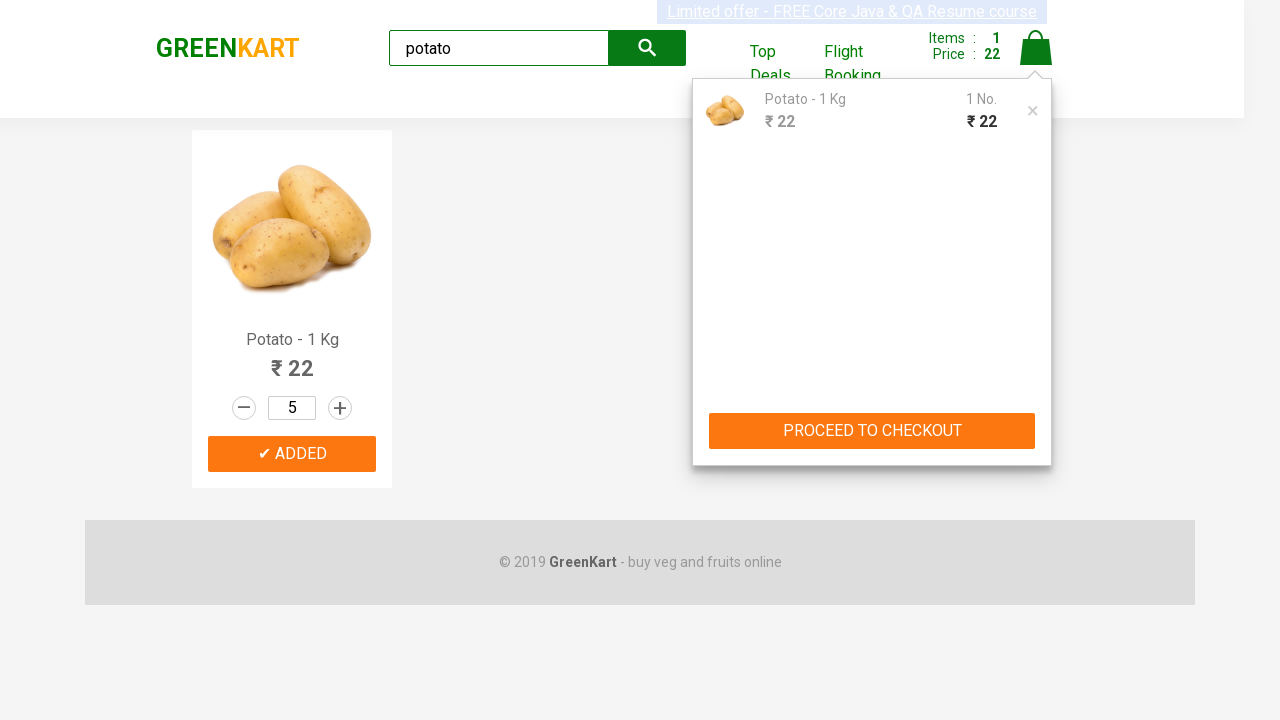

Clicked 'PROCEED TO CHECKOUT' button at (872, 431) on text=PROCEED TO CHECKOUT
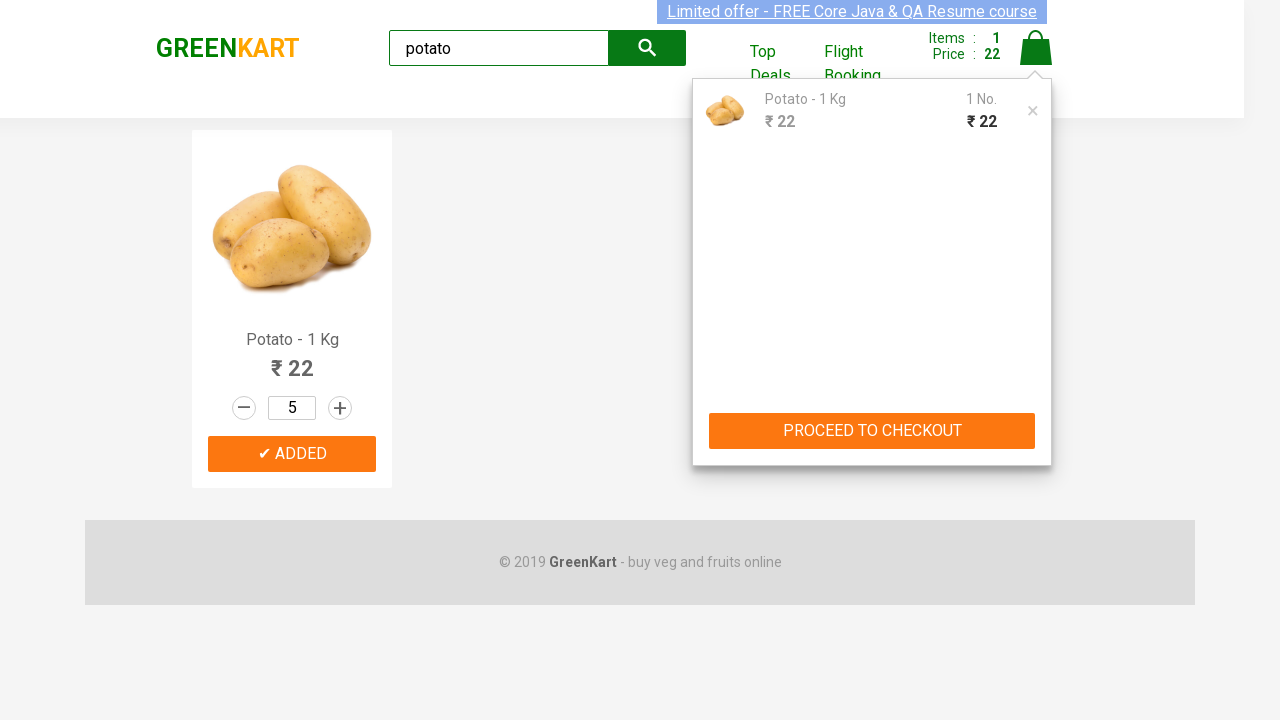

Checkout page loaded with order details
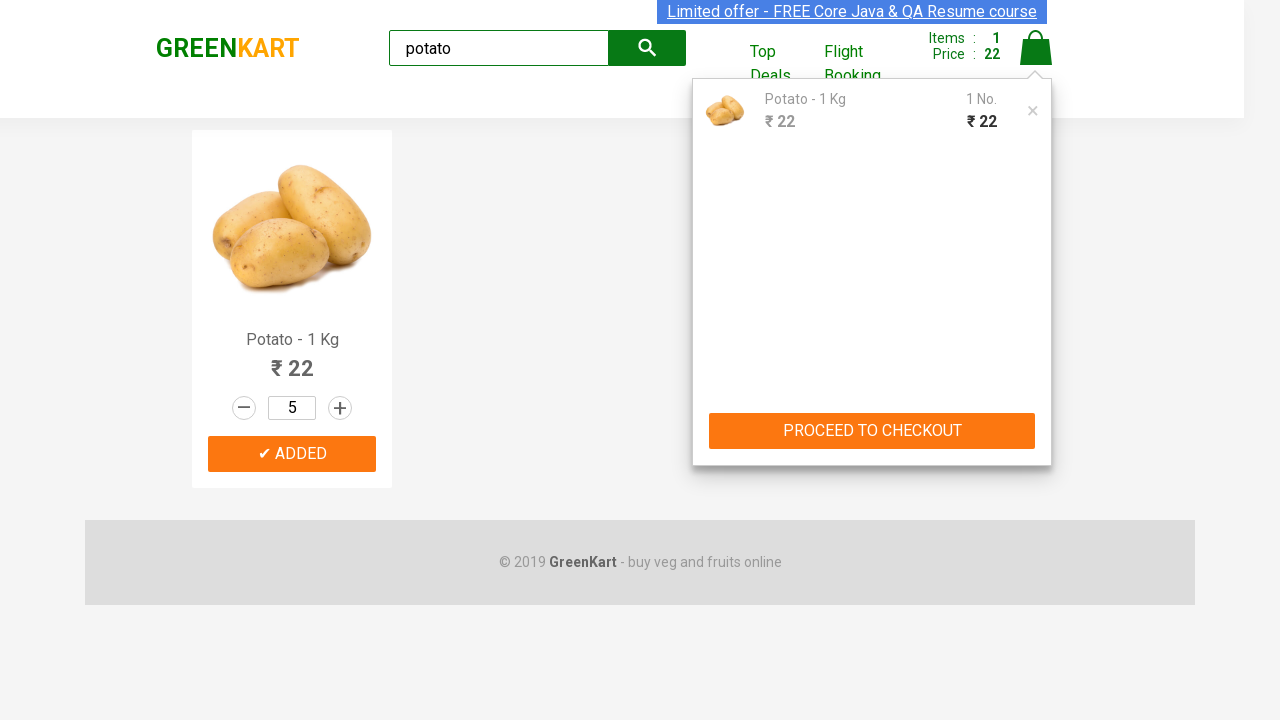

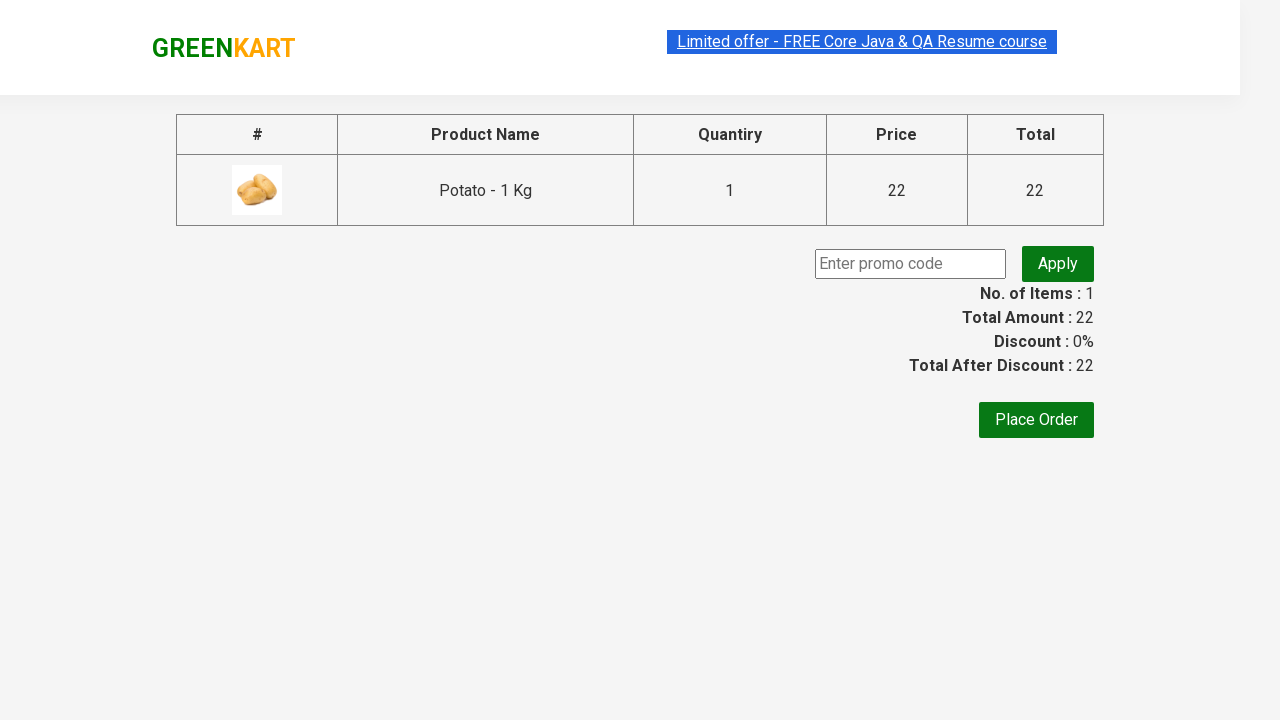